Navigates to Playwright Python documentation homepage and clicks on the Docs link to access the documentation section

Starting URL: https://playwright.dev/python

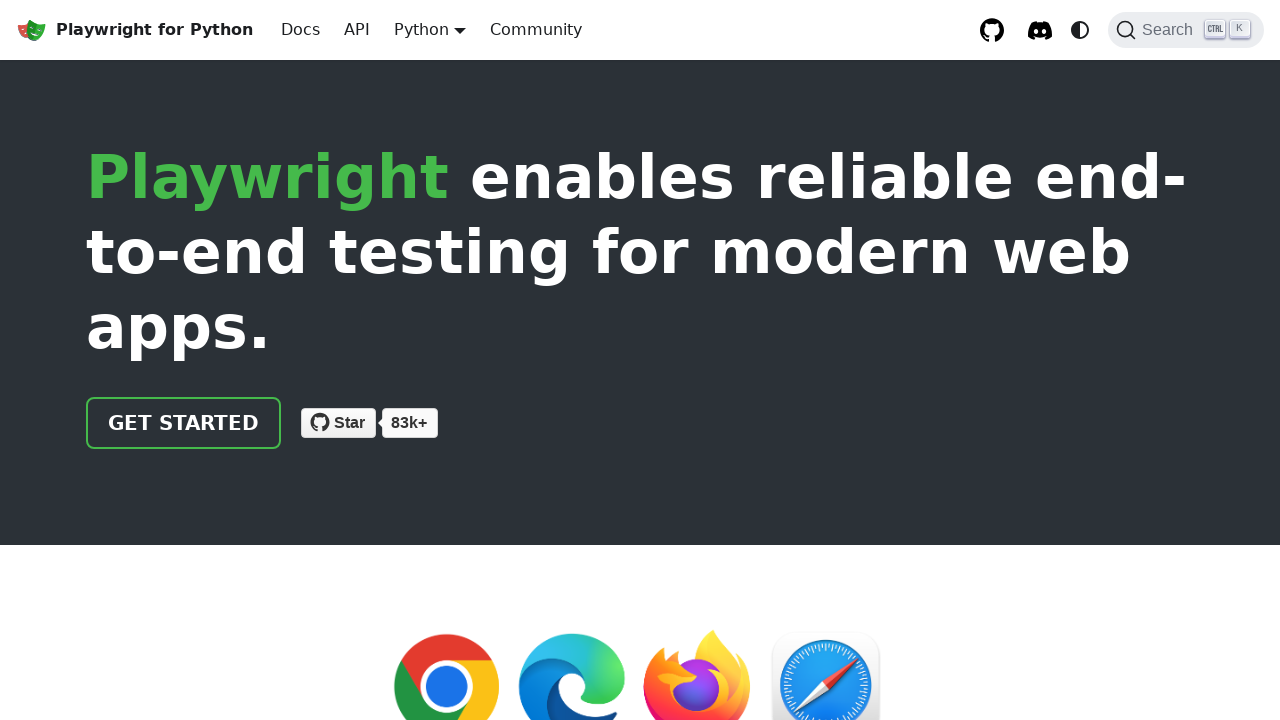

Clicked on the Docs link to access documentation section at (300, 30) on internal:role=link[name="Docs"i]
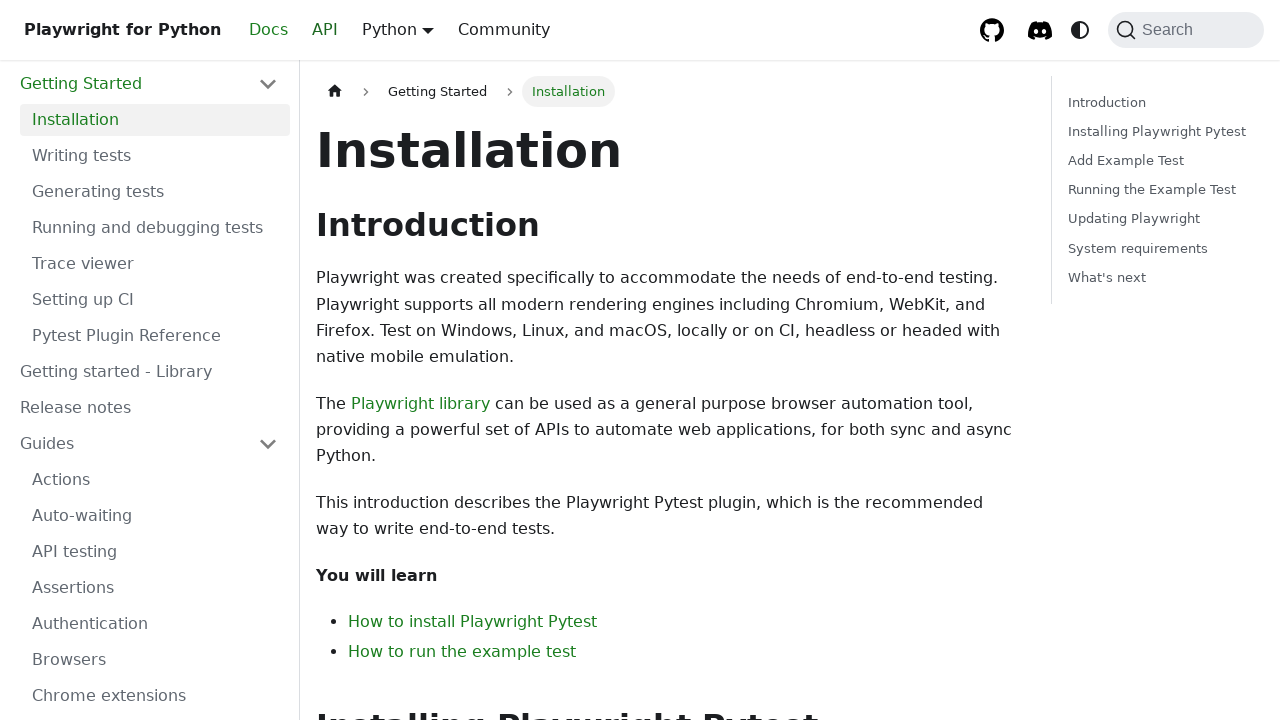

Documentation page loaded and network became idle
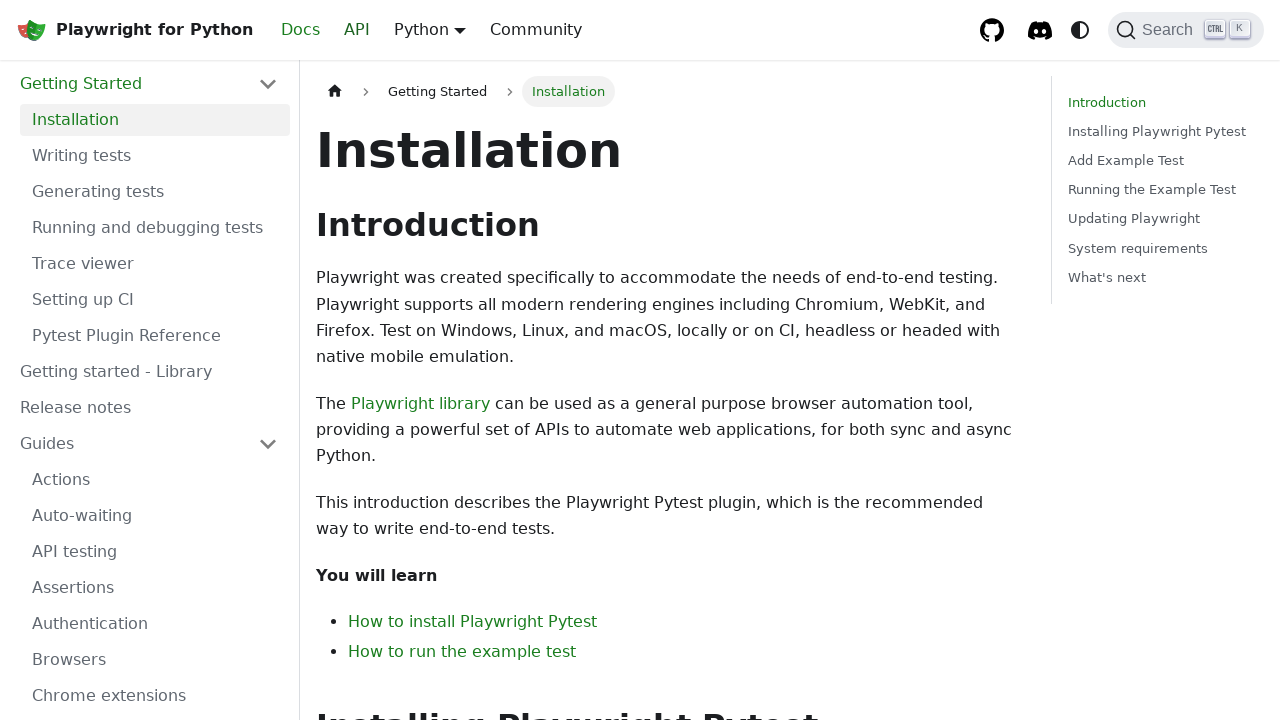

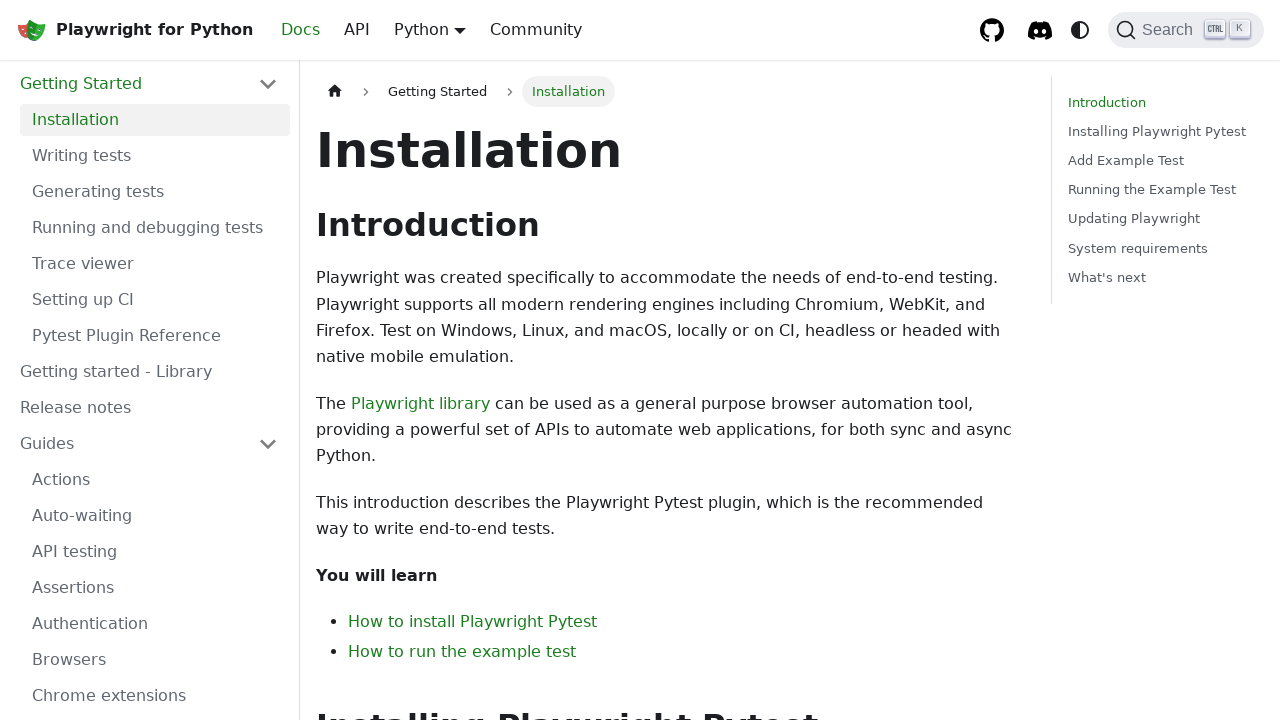